Tests the signup page by navigating from login, clicking the signup link, and verifying the presence of form elements (7 checkboxes and 2 radio buttons) on the page.

Starting URL: https://freelance-learn-automation.vercel.app/login

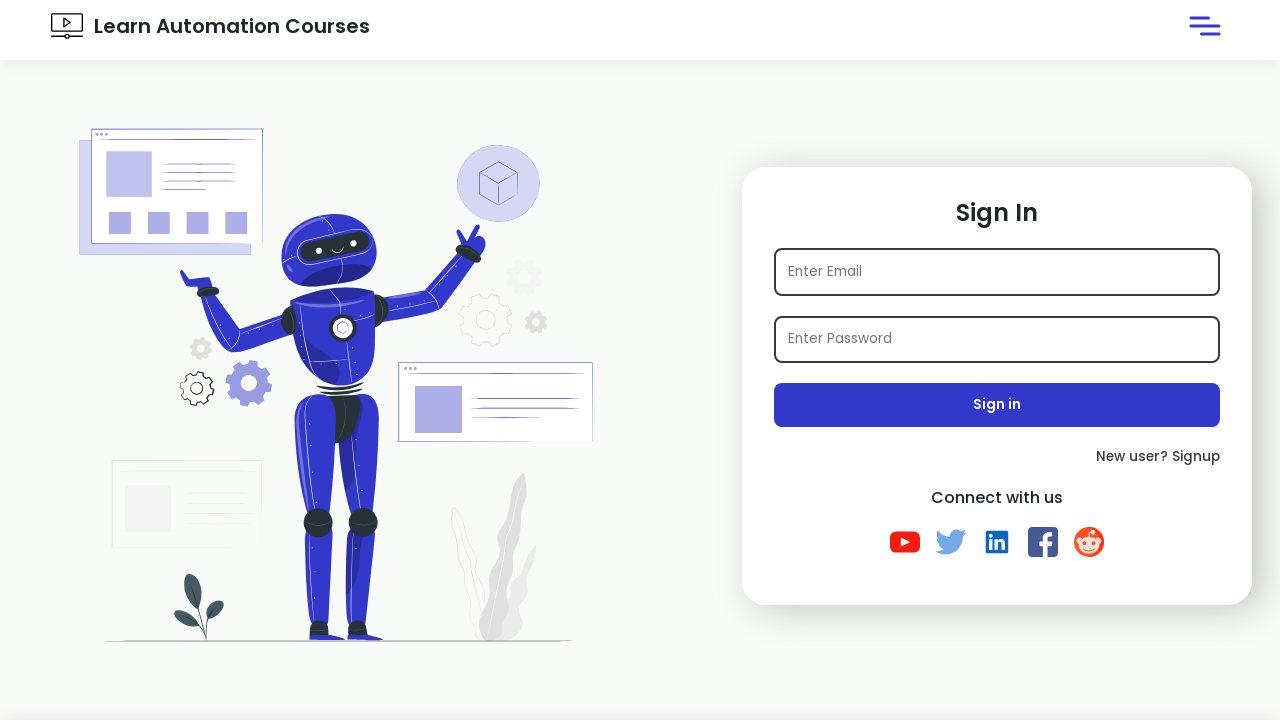

Clicked 'New user? Signup' link to navigate to signup page at (997, 457) on internal:text="New user? Signup"i
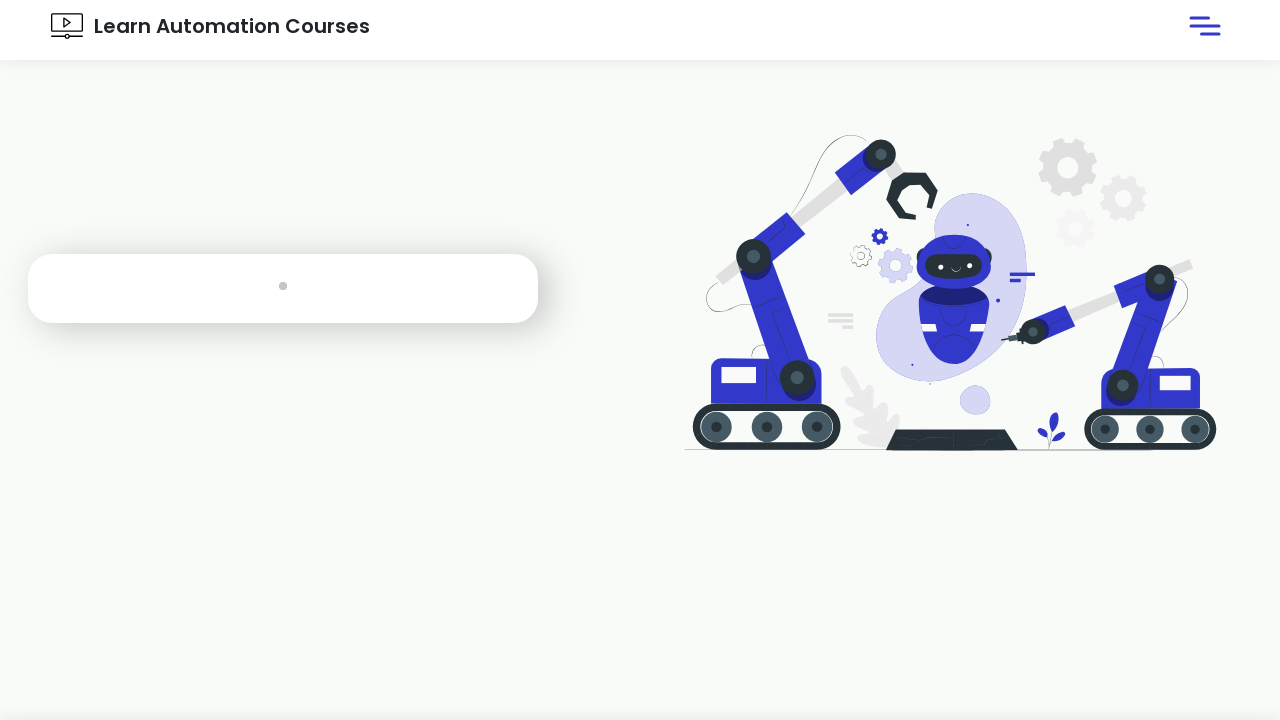

Waited for signup page to fully load (networkidle)
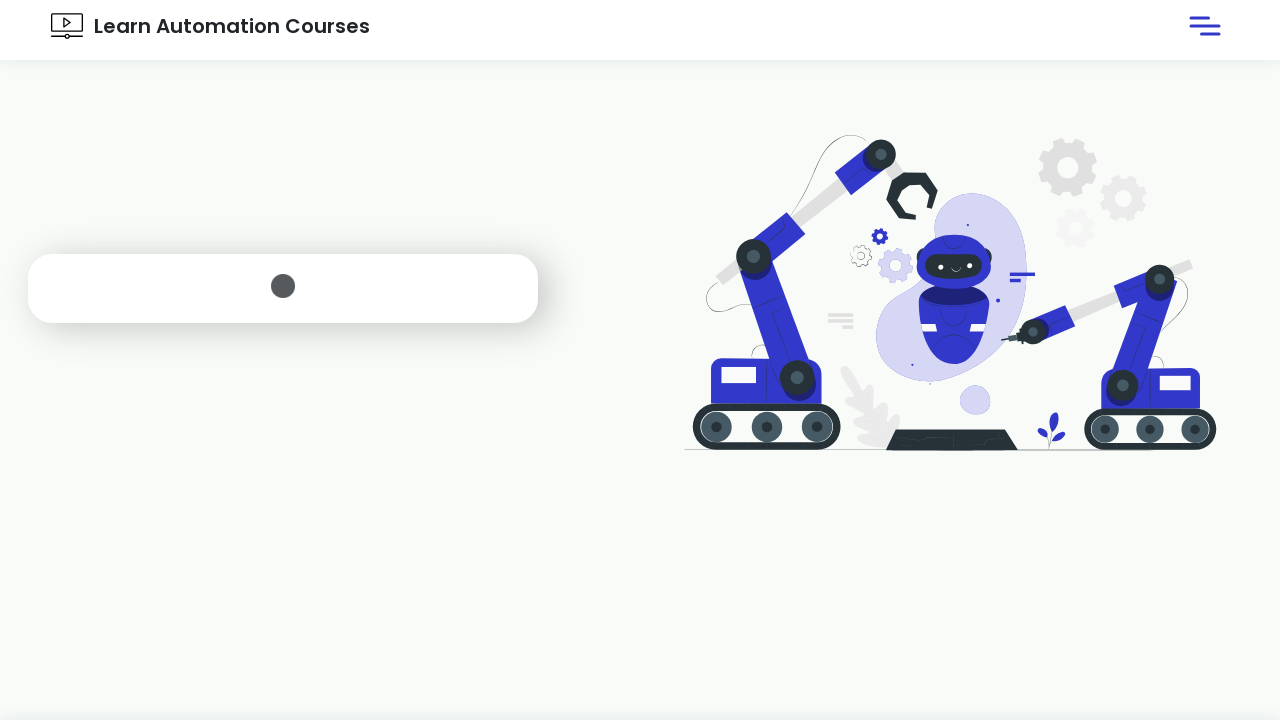

Counted checkboxes on signup page: 7 found
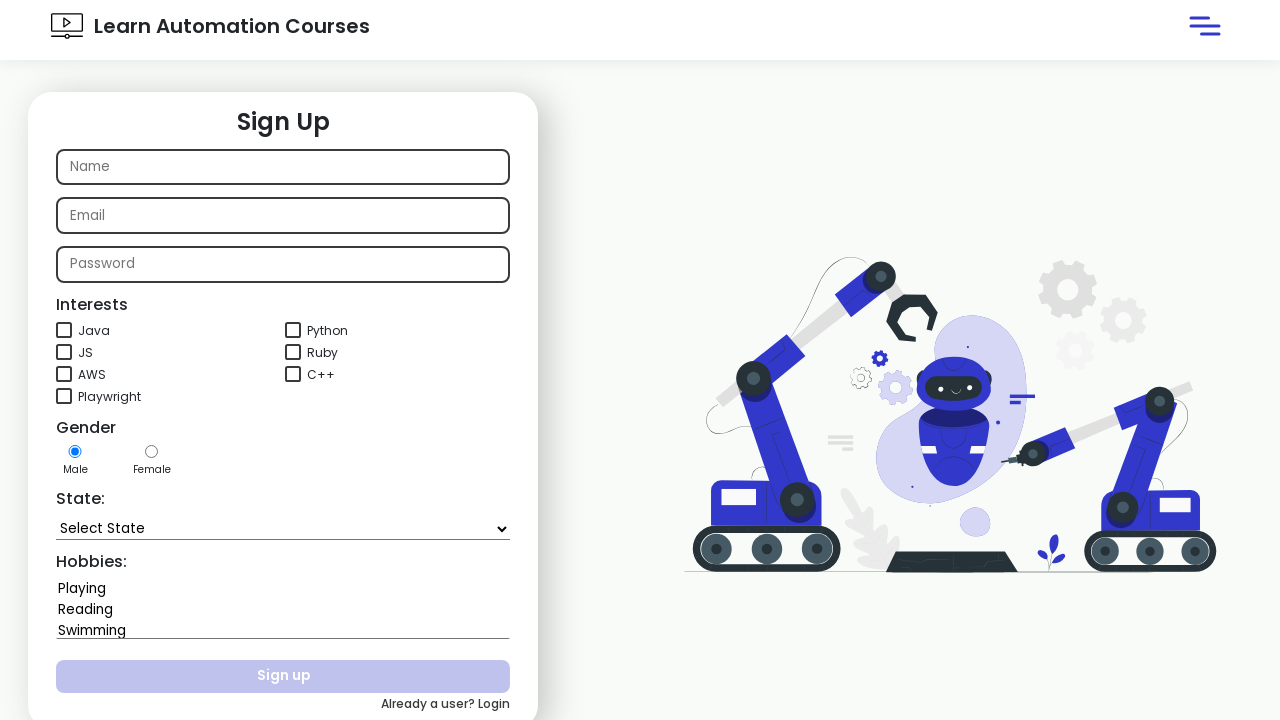

Verified 7 checkboxes are present on the signup page
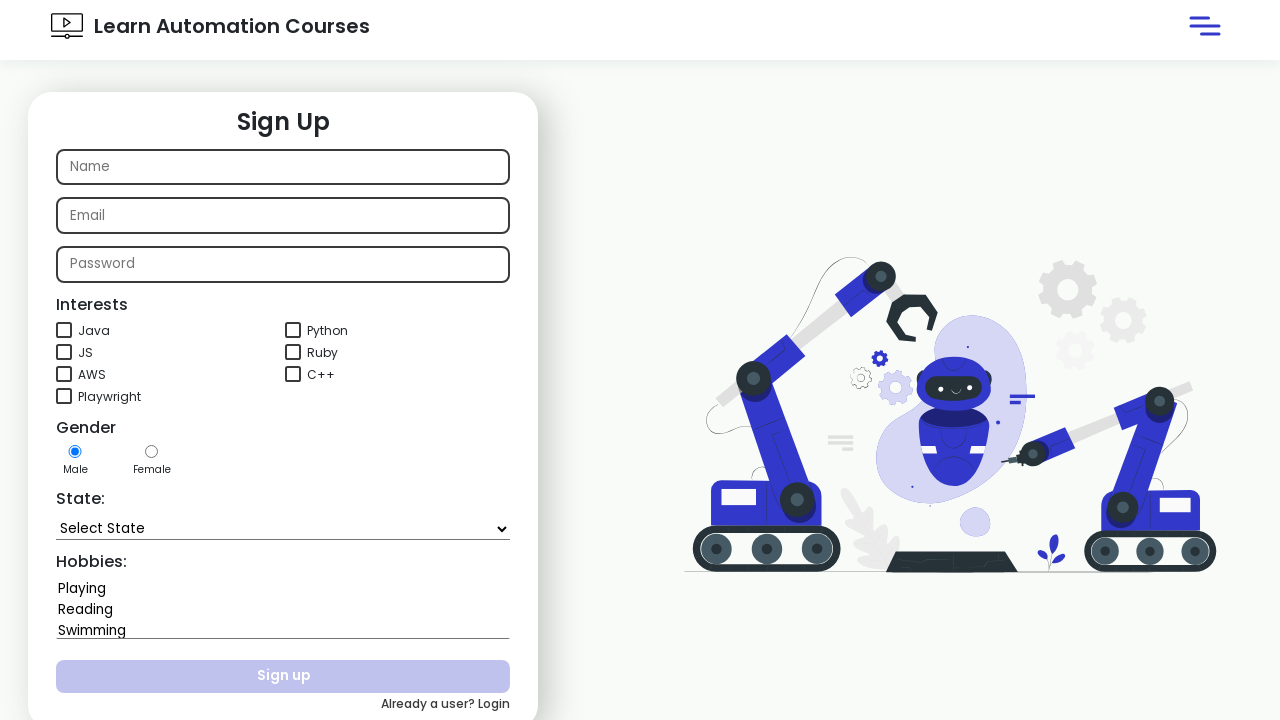

Counted radio buttons on signup page: 2 found
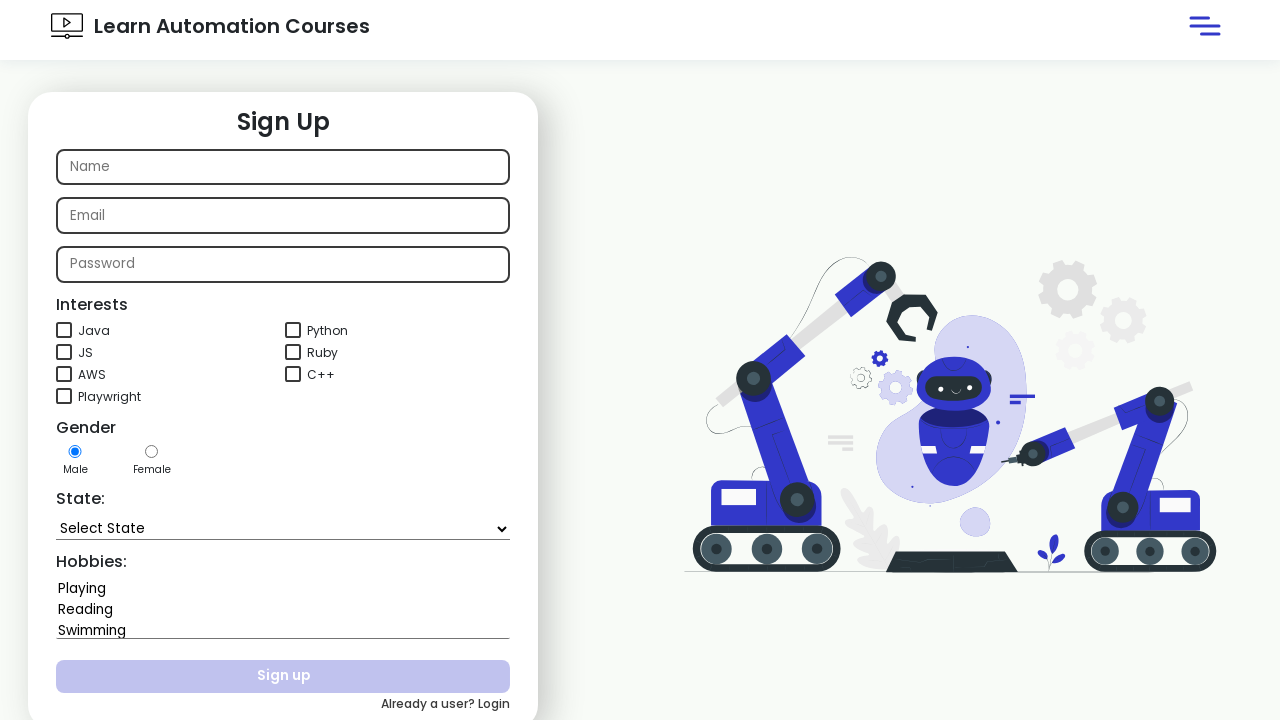

Verified 2 radio buttons are present on the signup page
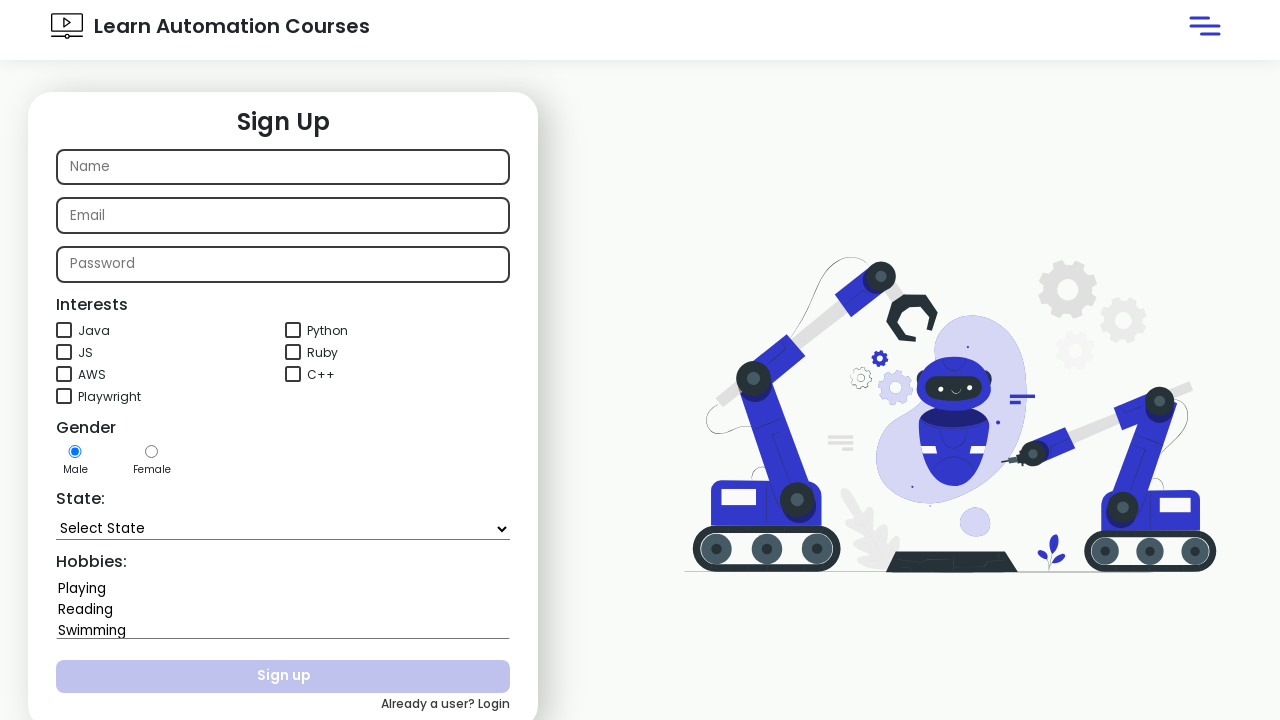

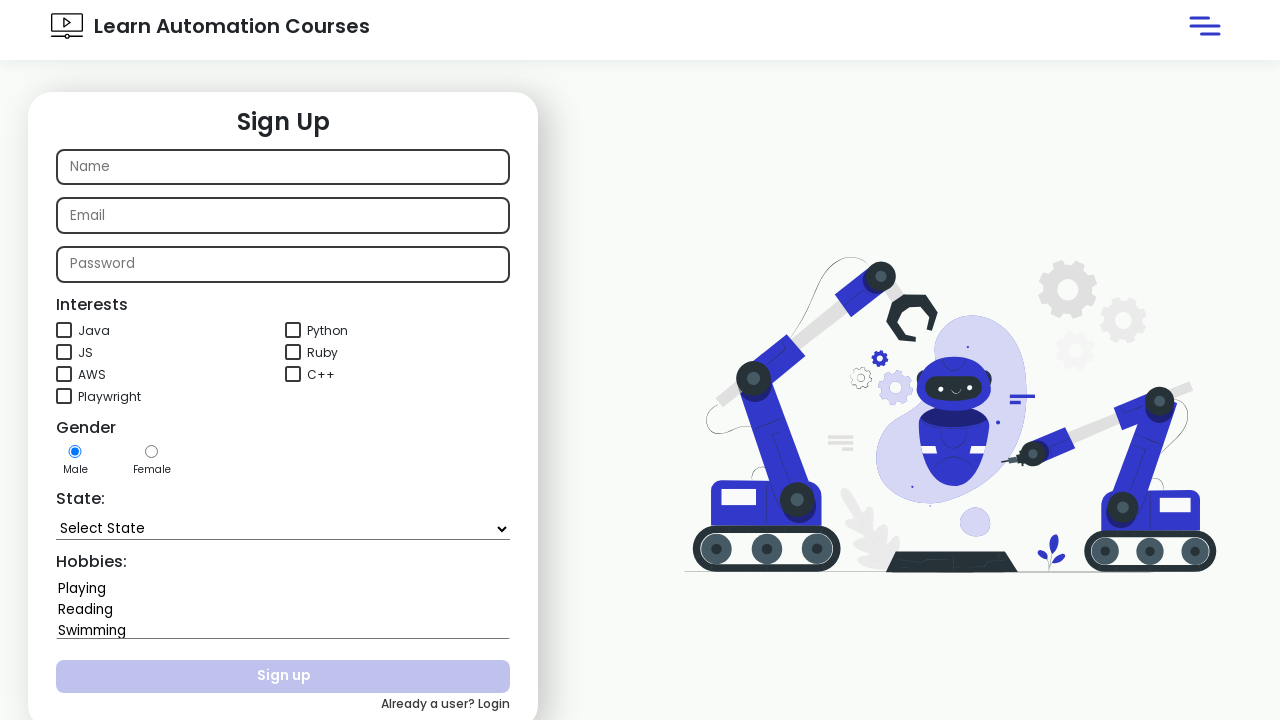